Navigates to Python.org and verifies "Python" appears in the page title.

Starting URL: http://www.python.org

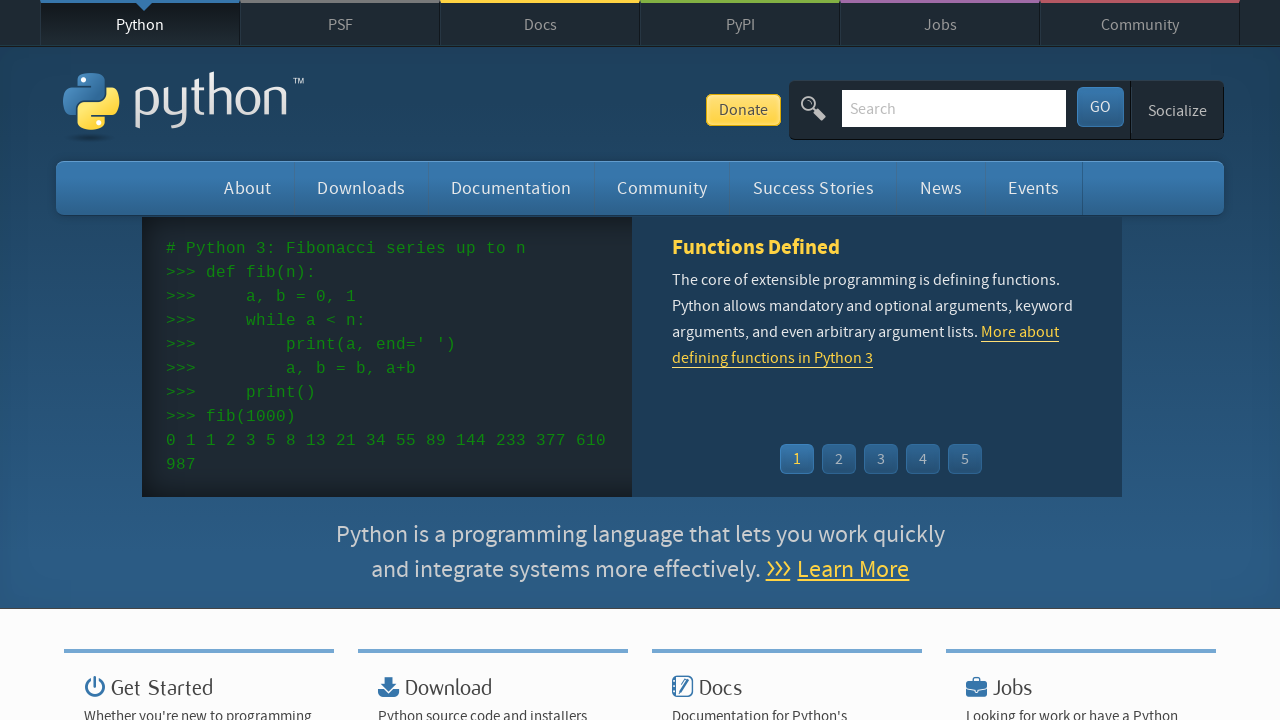

Navigated to http://www.python.org
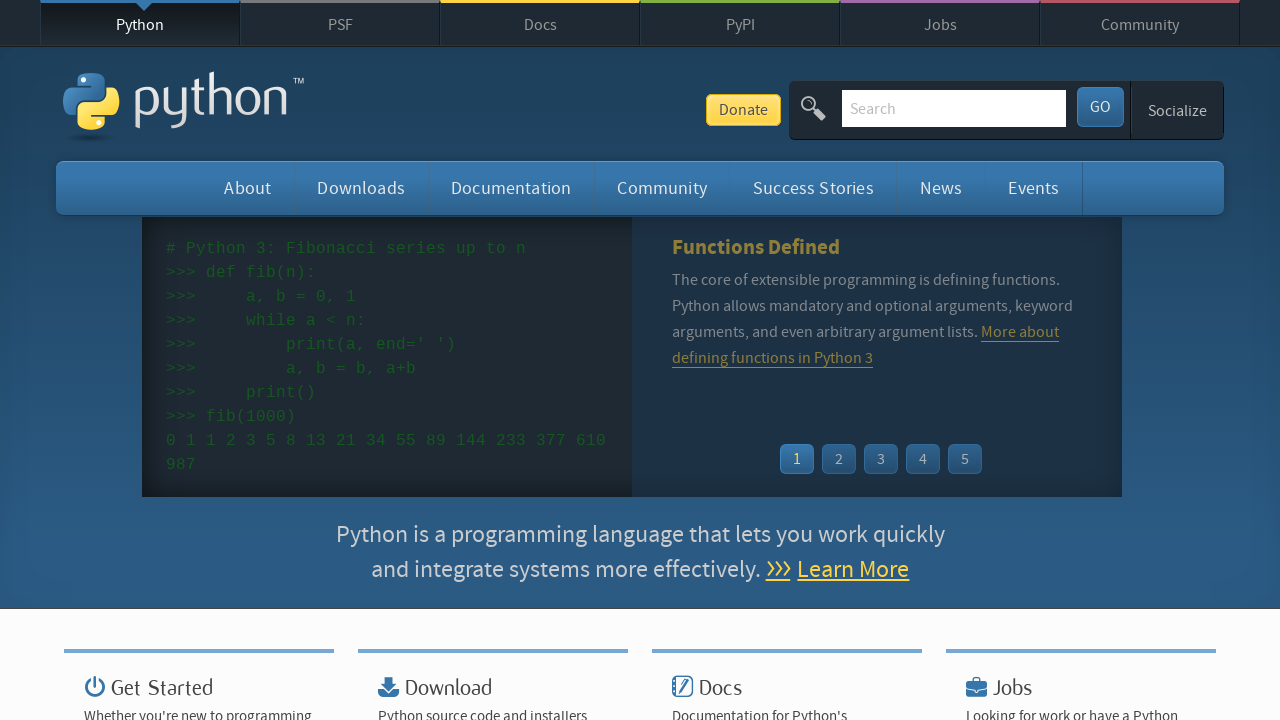

Page DOM content fully loaded
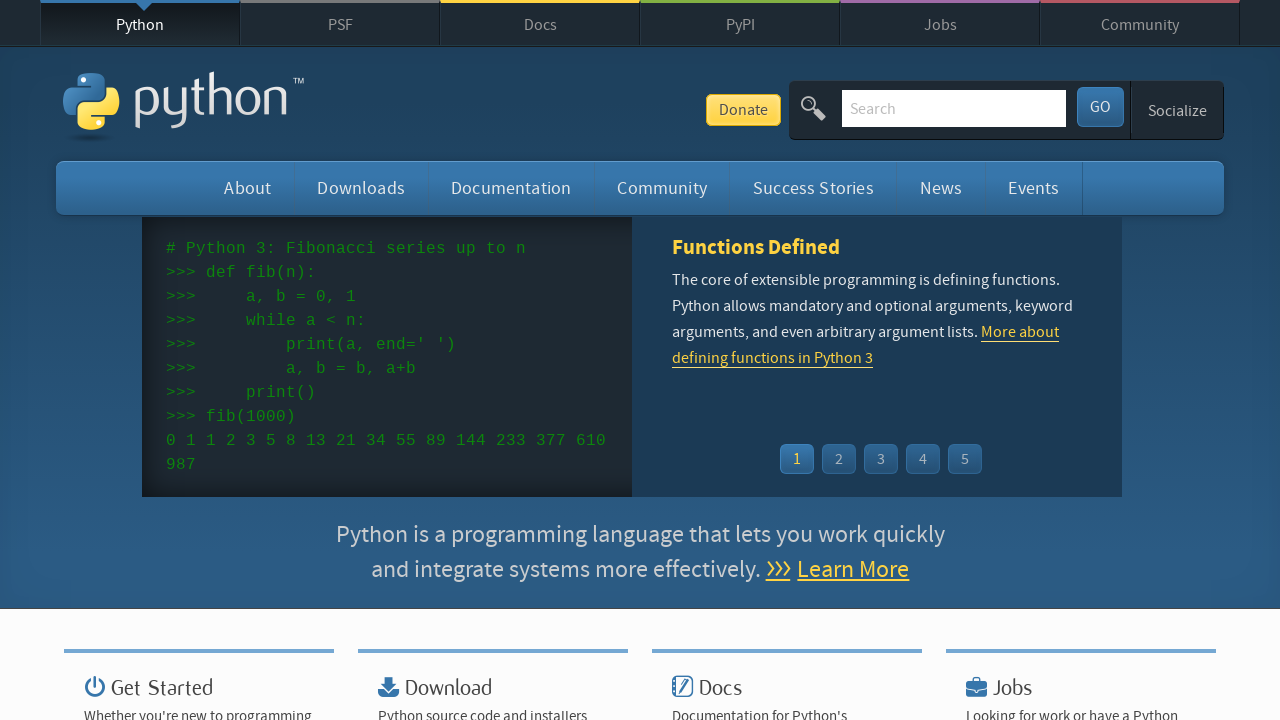

Verified 'Python' appears in page title
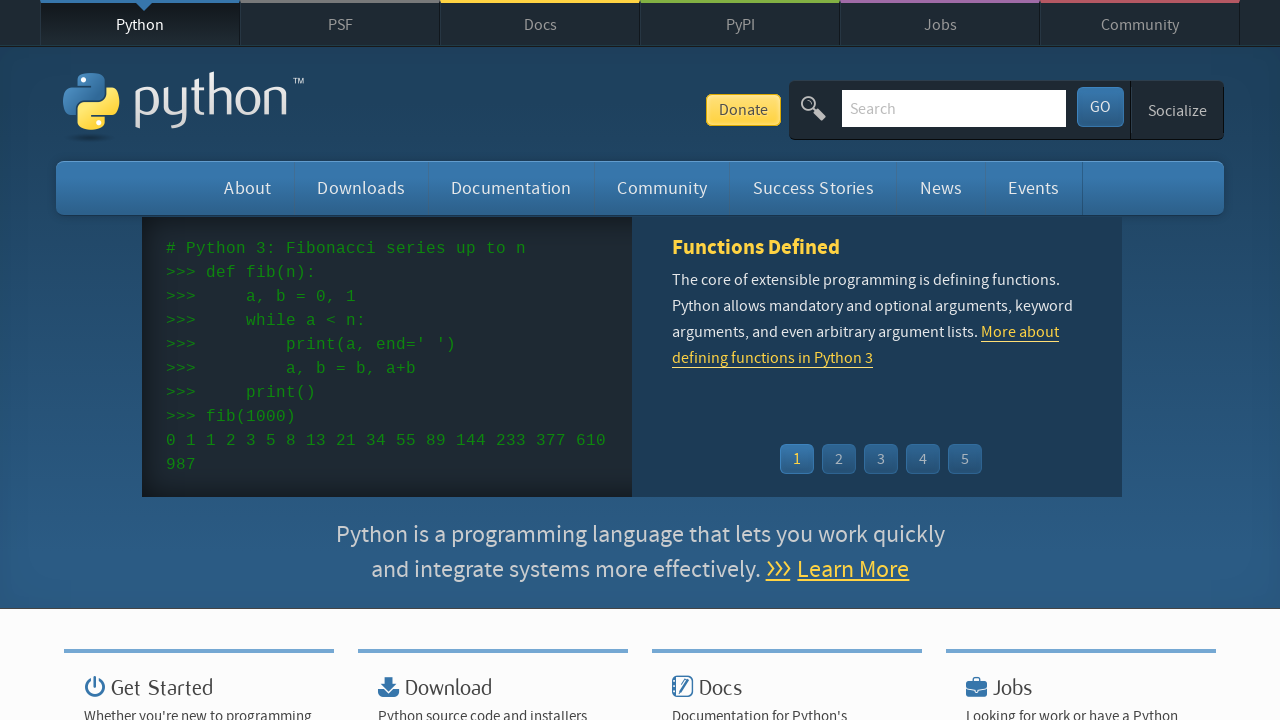

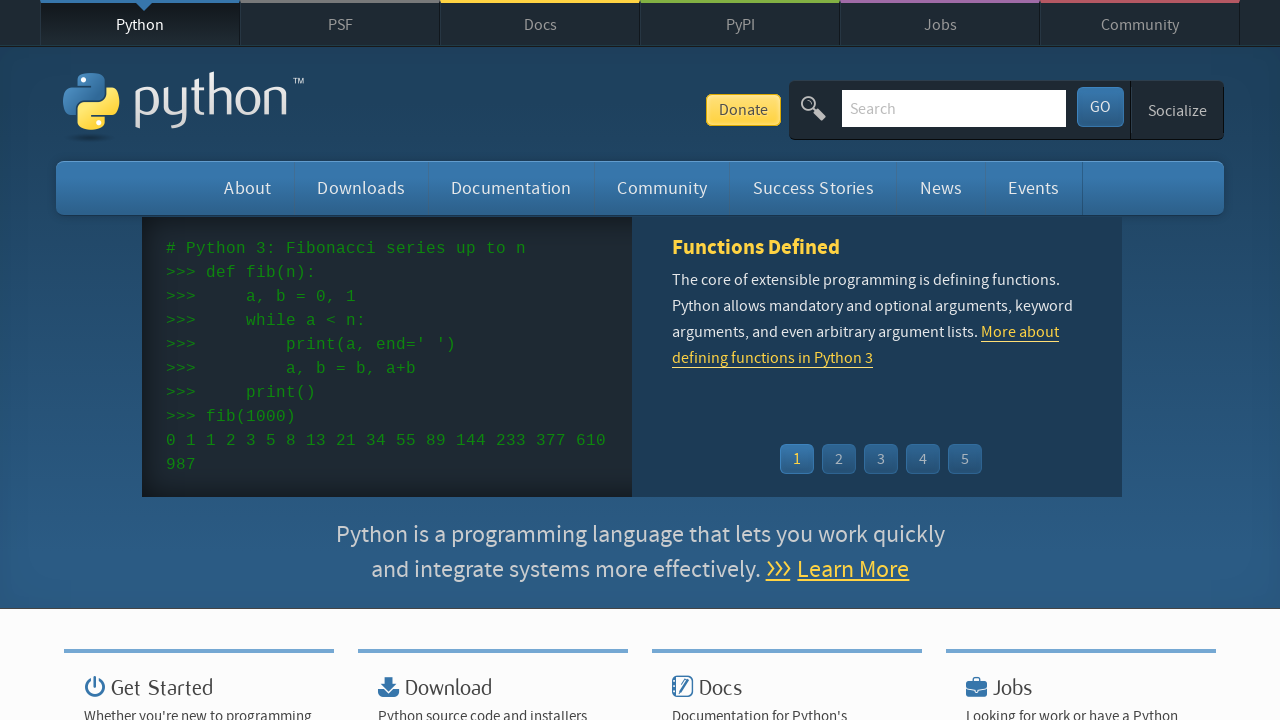